Fills out a practice automation form on DemoQA including personal details, date of birth selection, subject input, hobby checkbox, address, and state/city dropdowns.

Starting URL: https://demoqa.com/automation-practice-form

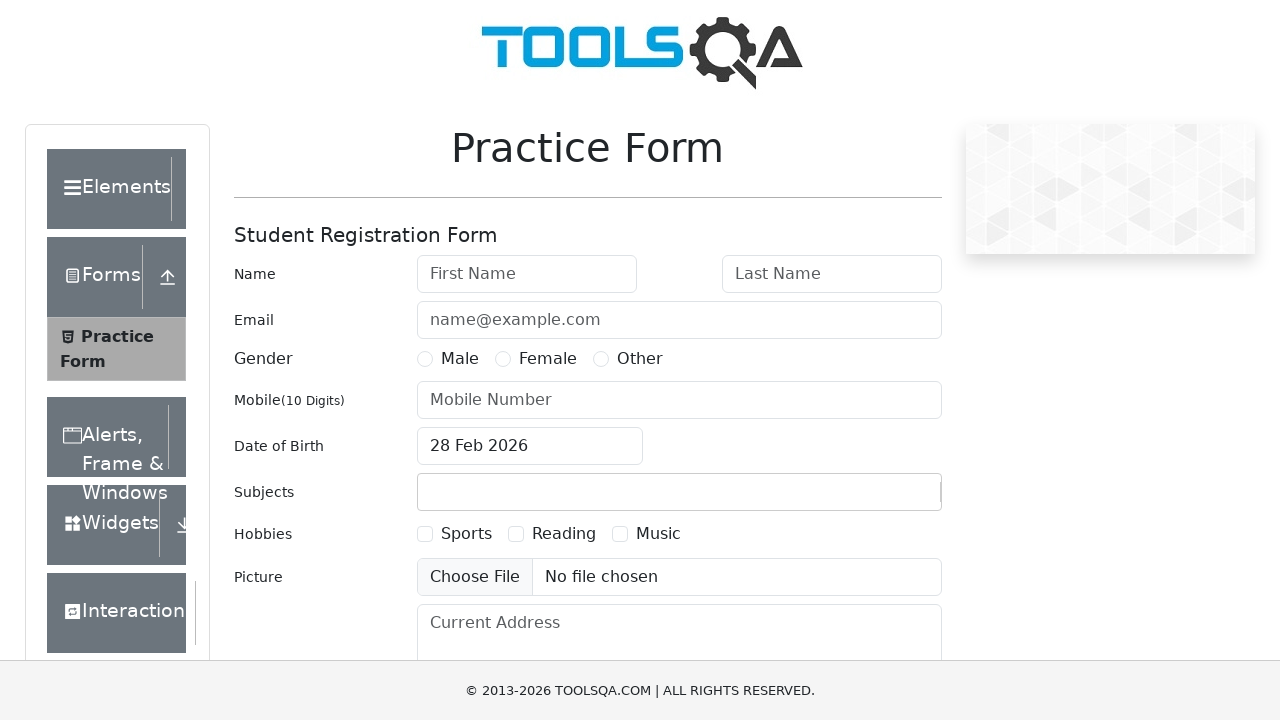

Hidden ad banner using JavaScript
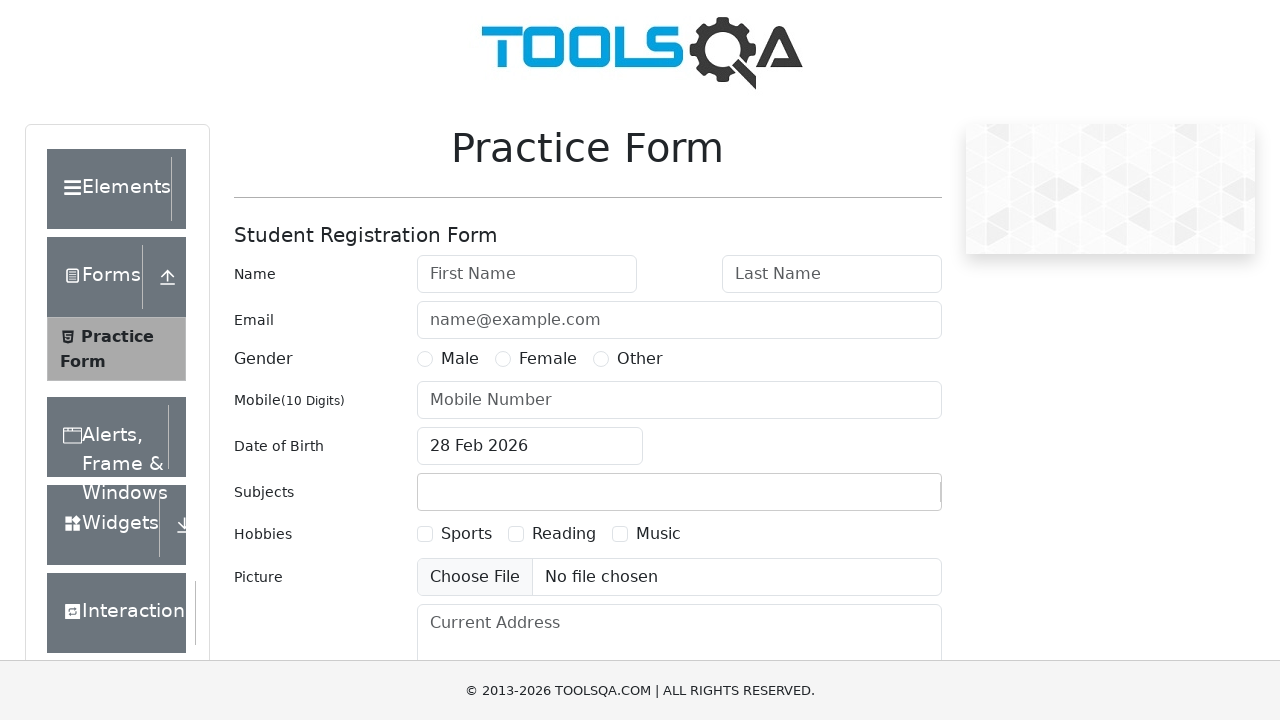

Filled first name field with 'John' on input#firstName
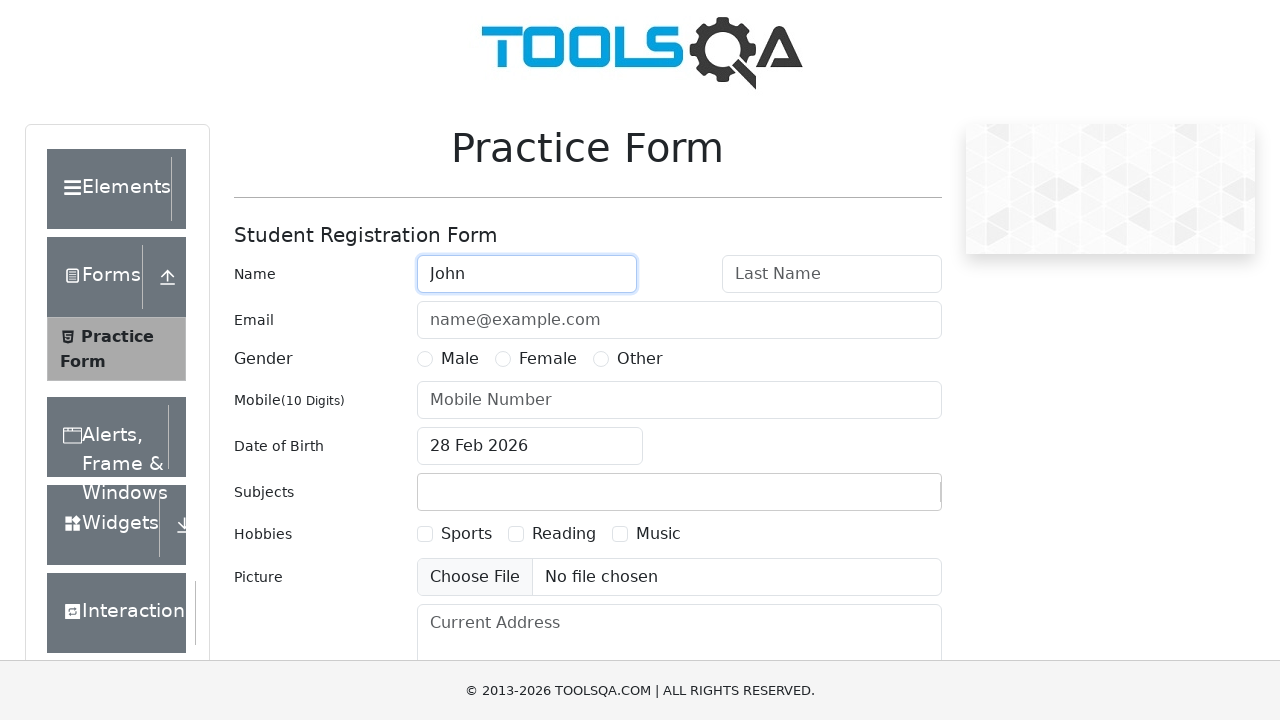

Filled last name field with 'Smith' on input#lastName
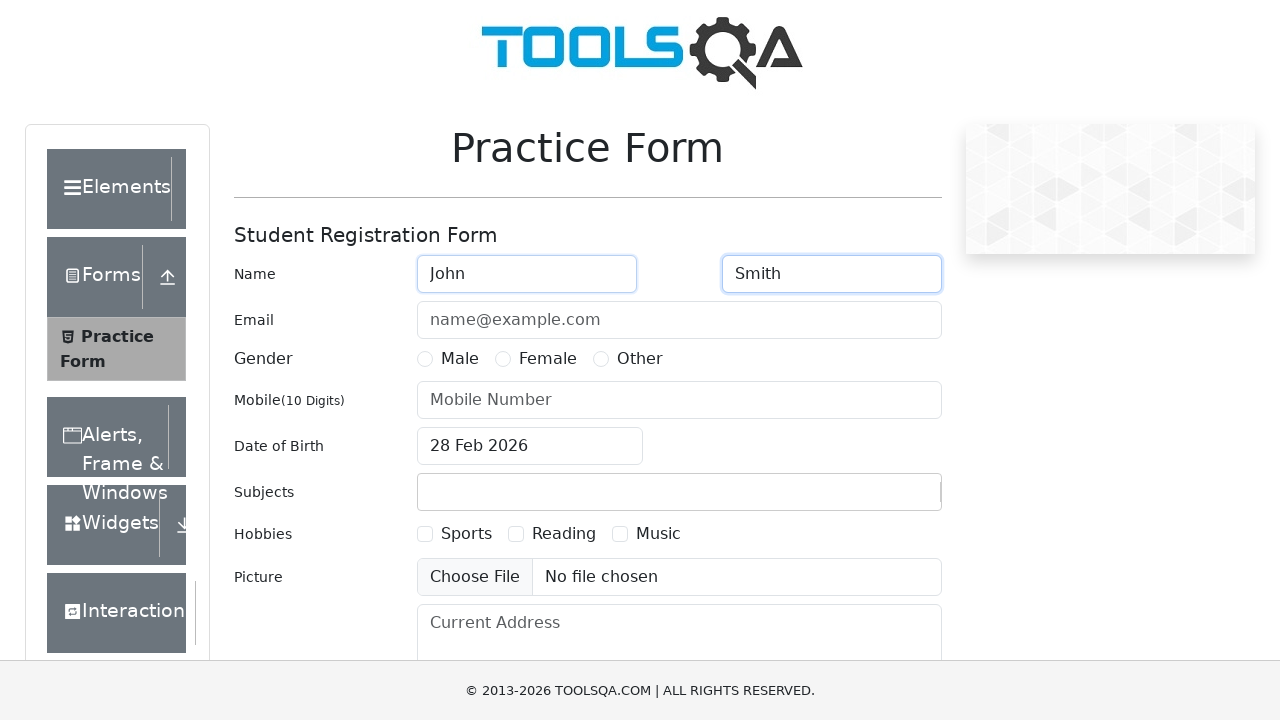

Filled email field with 'johnsmith@example.com' on input#userEmail
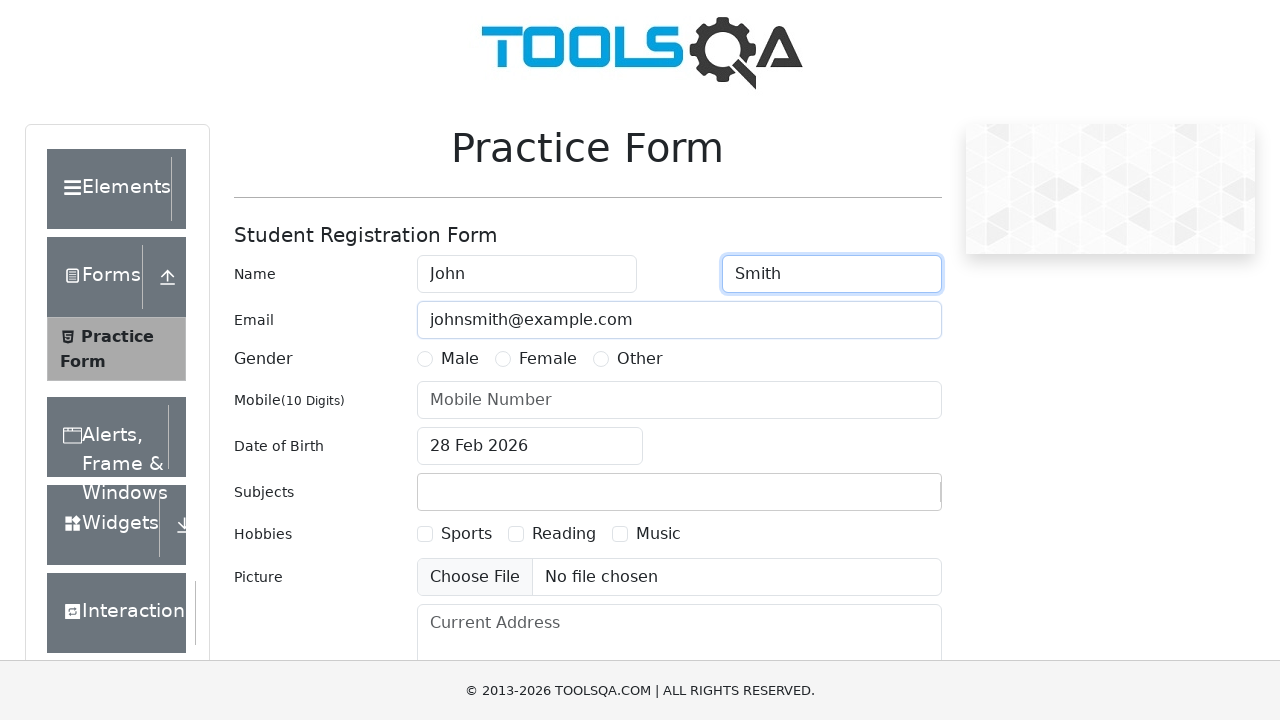

Selected 'Male' gender option at (460, 359) on label:has-text('Male')
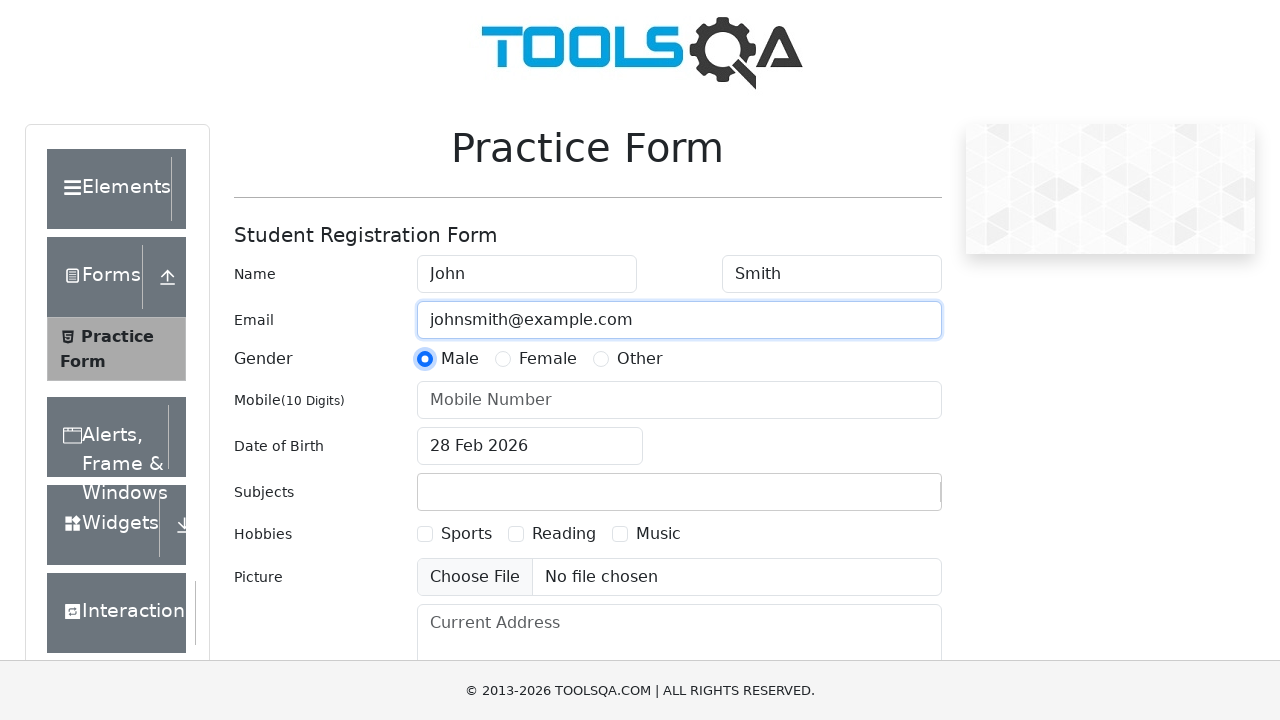

Filled mobile number field with '0987654321' on input#userNumber
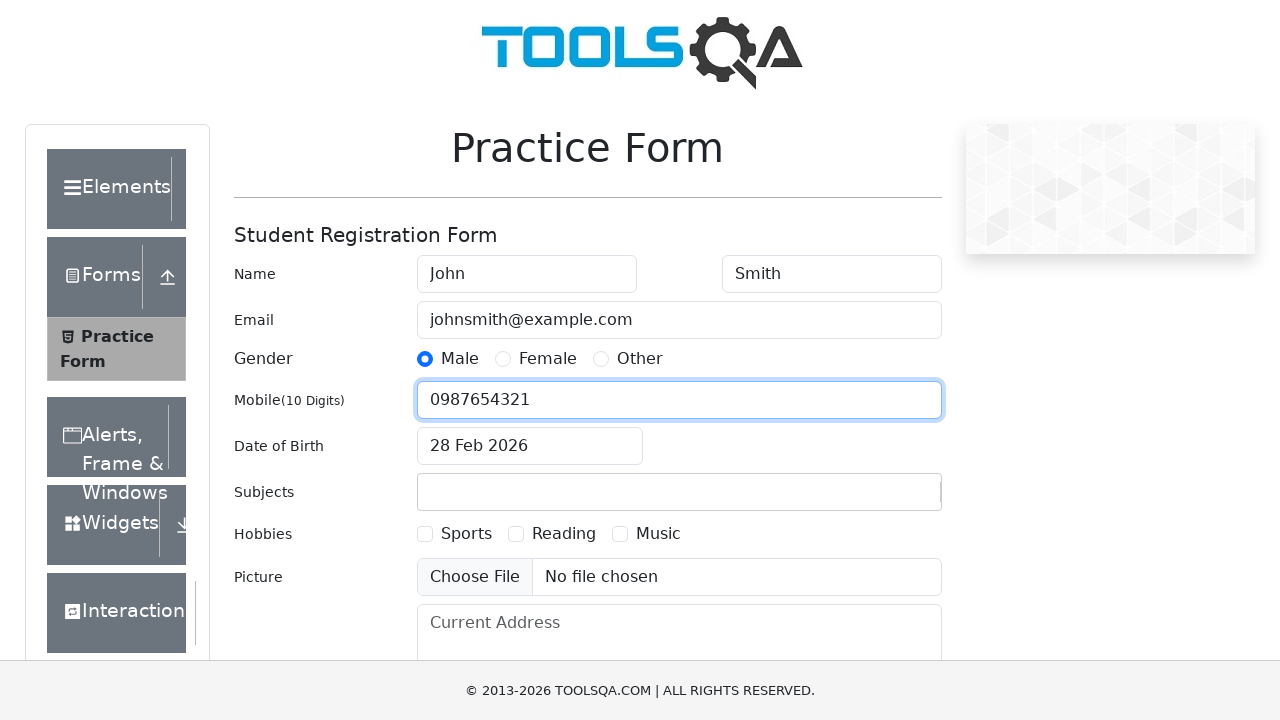

Clicked date of birth input to open calendar at (530, 446) on input#dateOfBirthInput
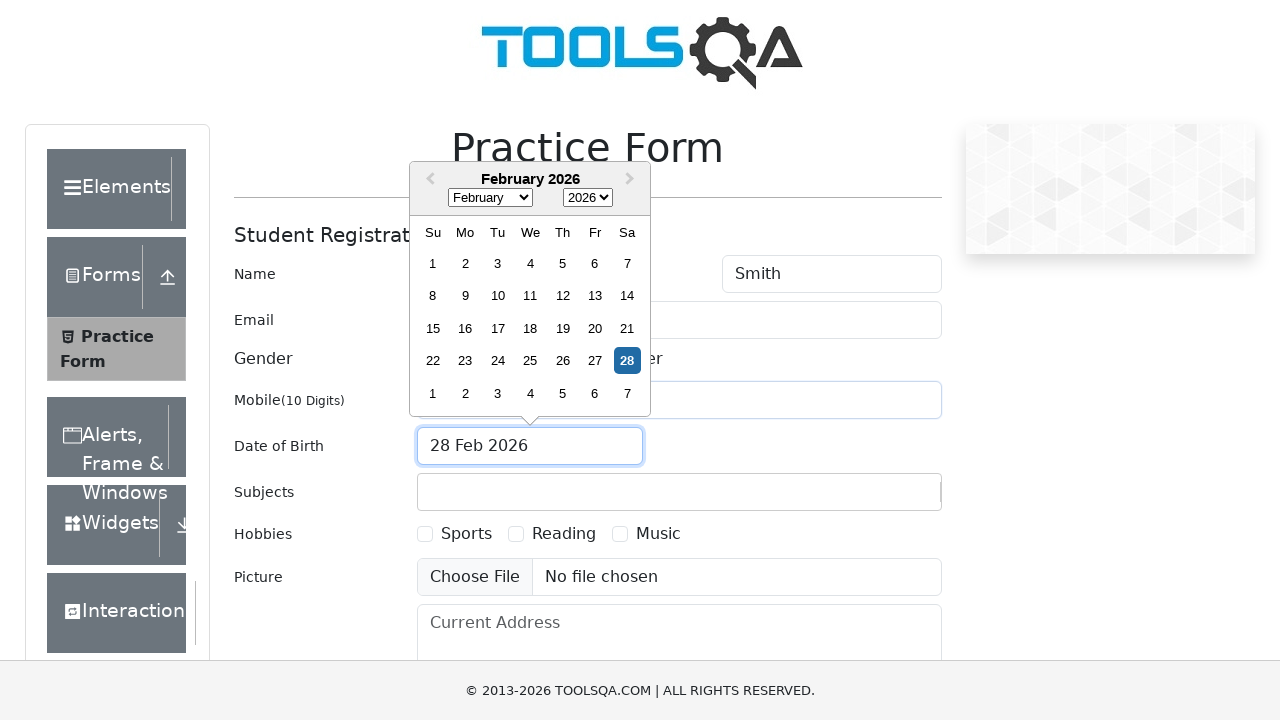

Selected year '2000' from date picker dropdown on select.react-datepicker__year-select
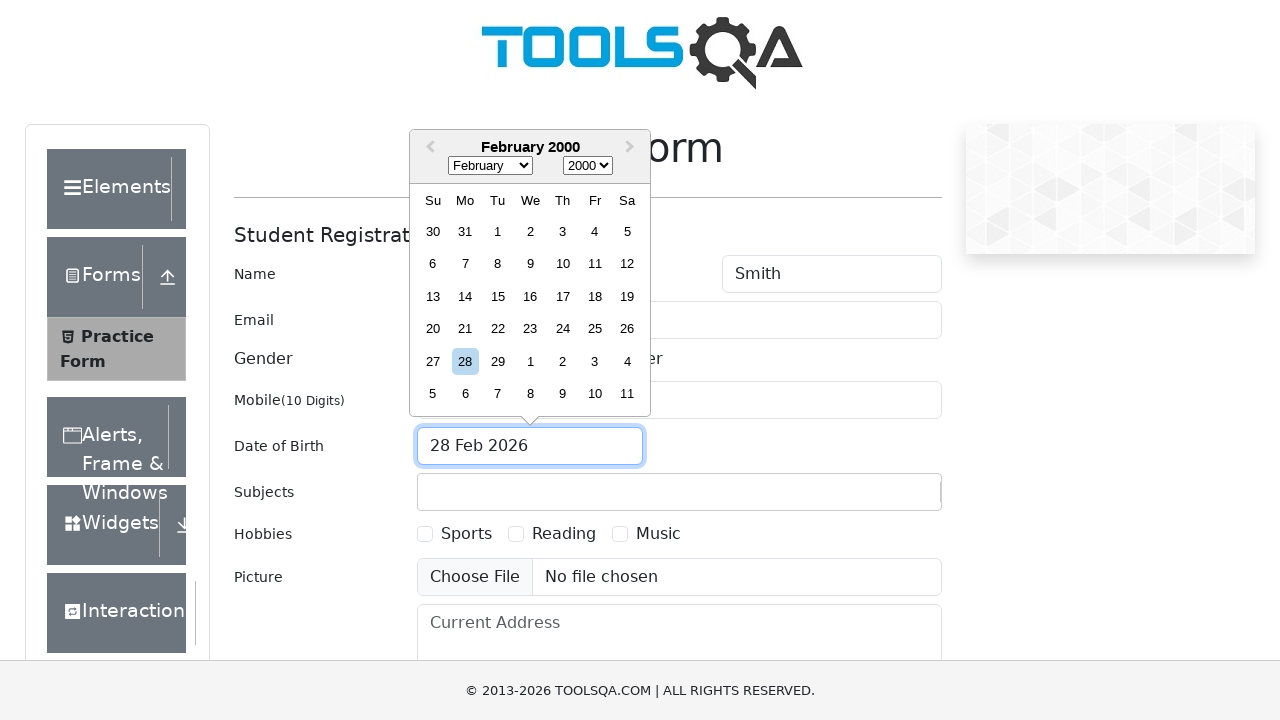

Selected month 'April' (index 3) from date picker dropdown on select.react-datepicker__month-select
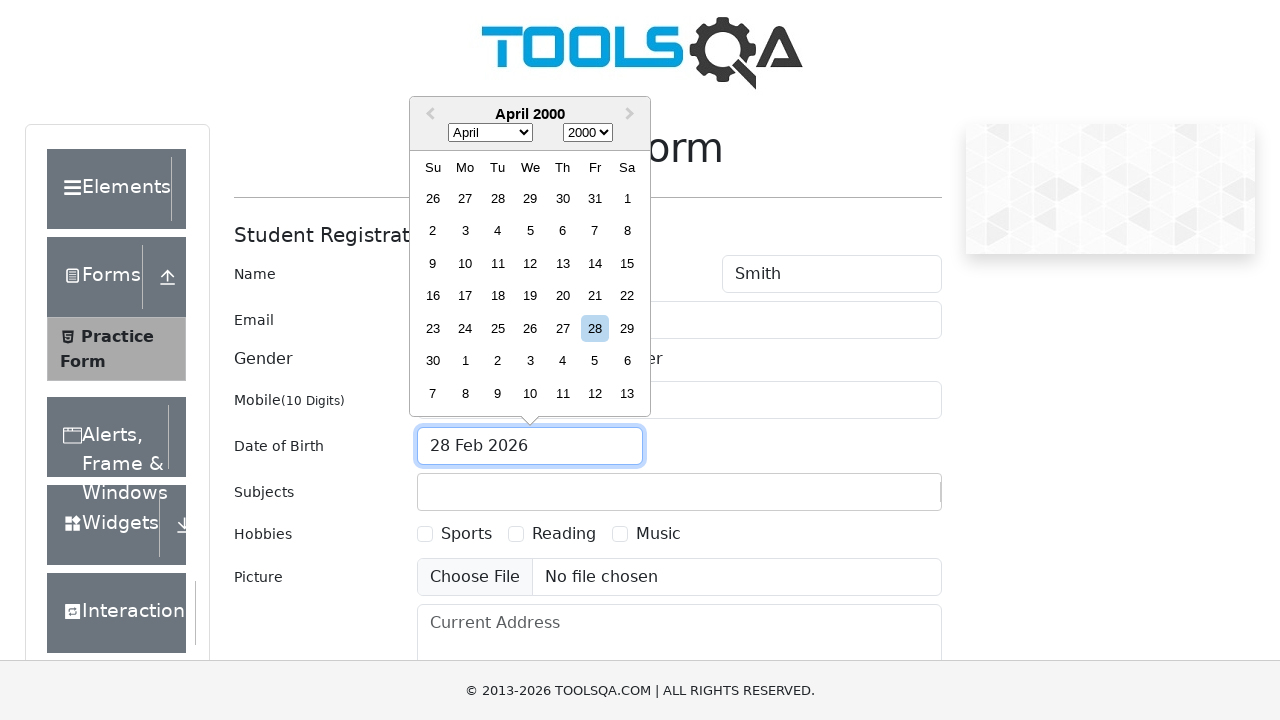

Selected day 'April 11th, 2000' from calendar at (498, 263) on div[aria-label='Choose Tuesday, April 11th, 2000']
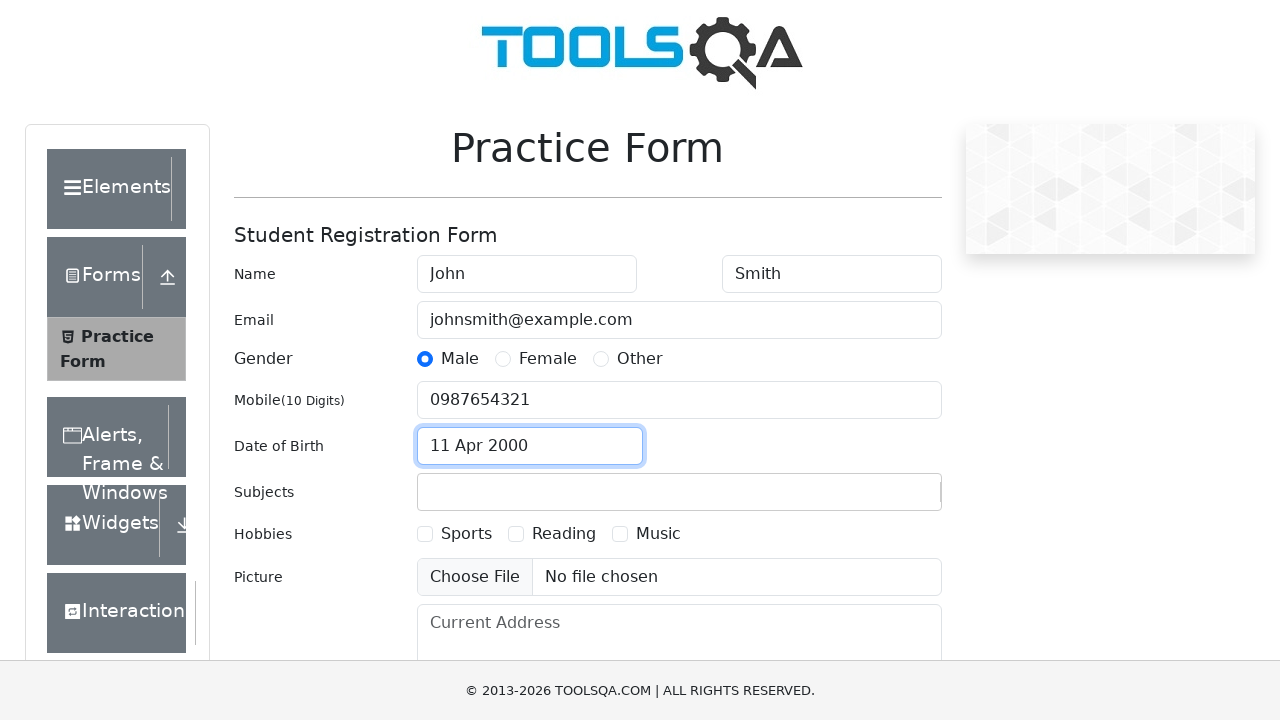

Filled subjects input with 'Ma' on input#subjectsInput
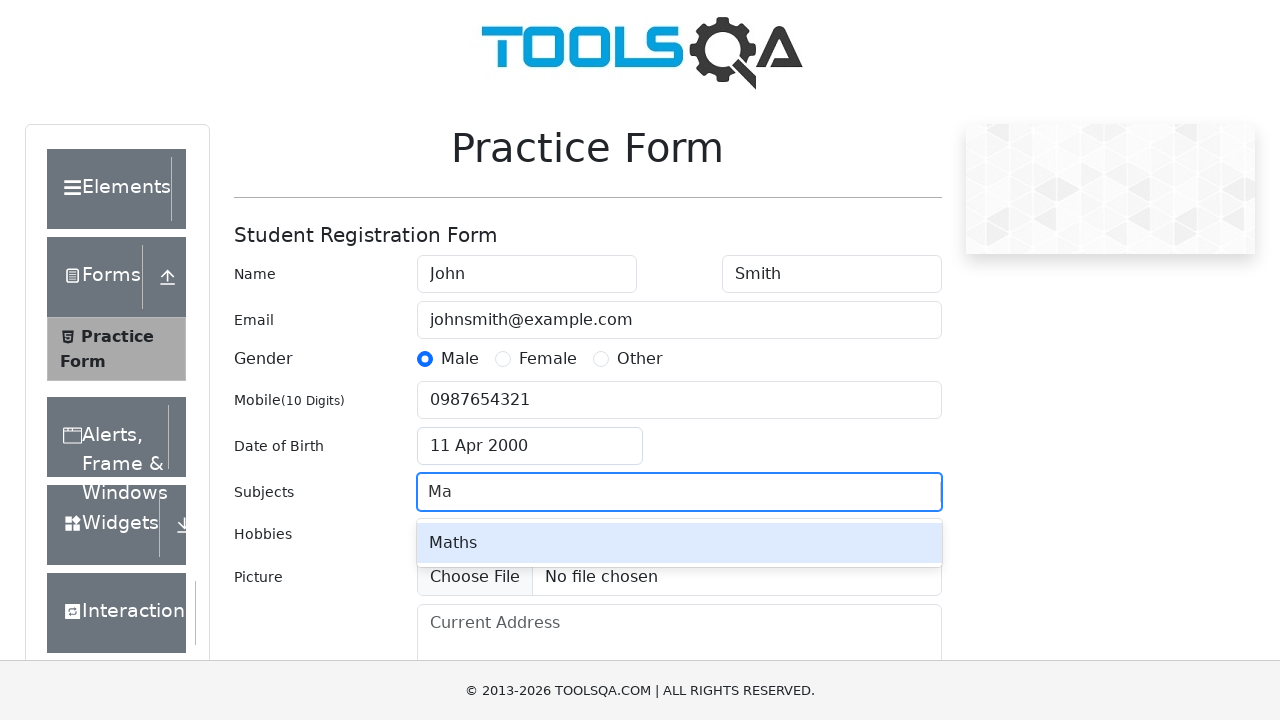

Pressed ArrowDown to navigate subject dropdown options
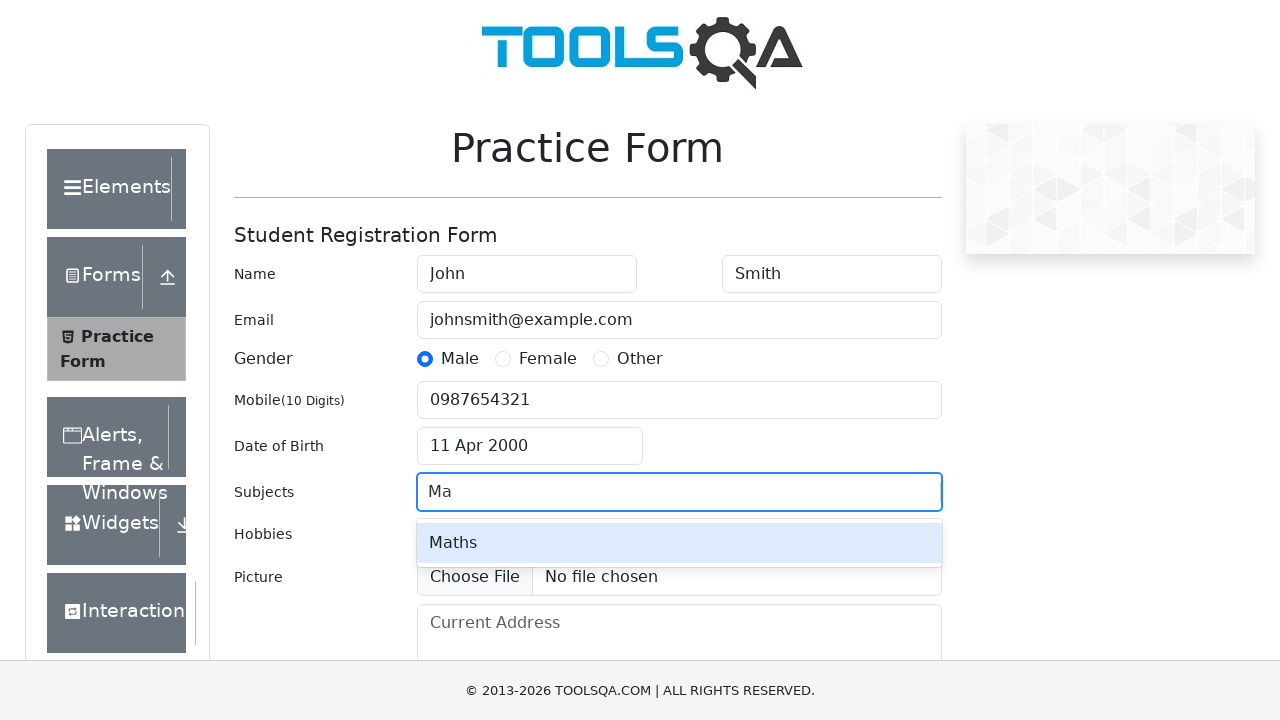

Pressed Enter to select subject from dropdown
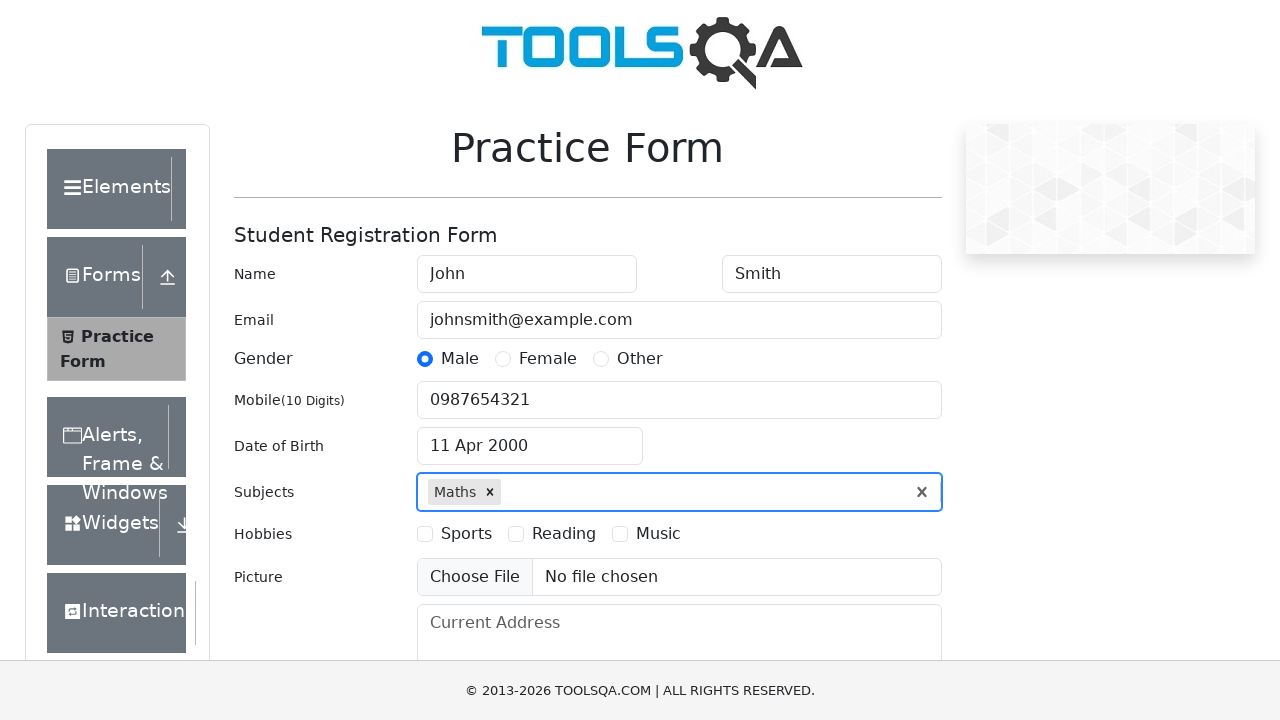

Scrolled down using PageDown key
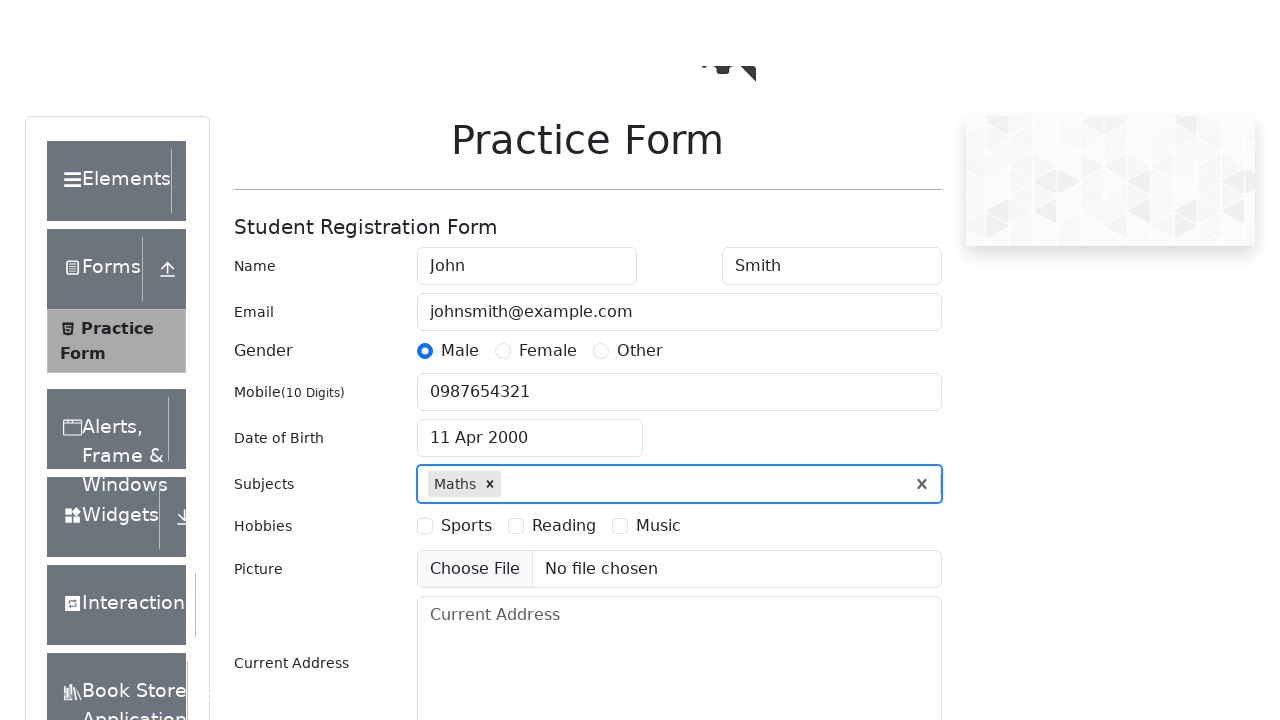

Selected 'Music' hobby checkbox at (658, 206) on label:has-text('Music')
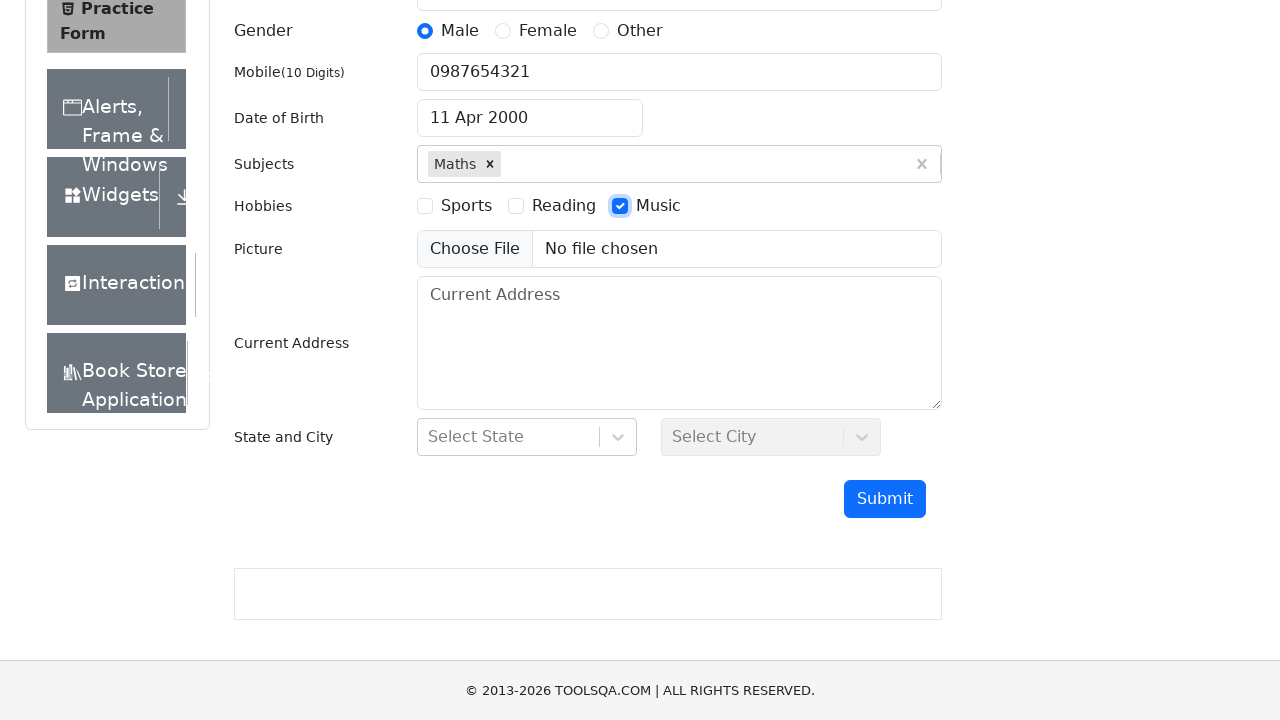

Filled current address field with '456 Test Street, City Center' on textarea#currentAddress
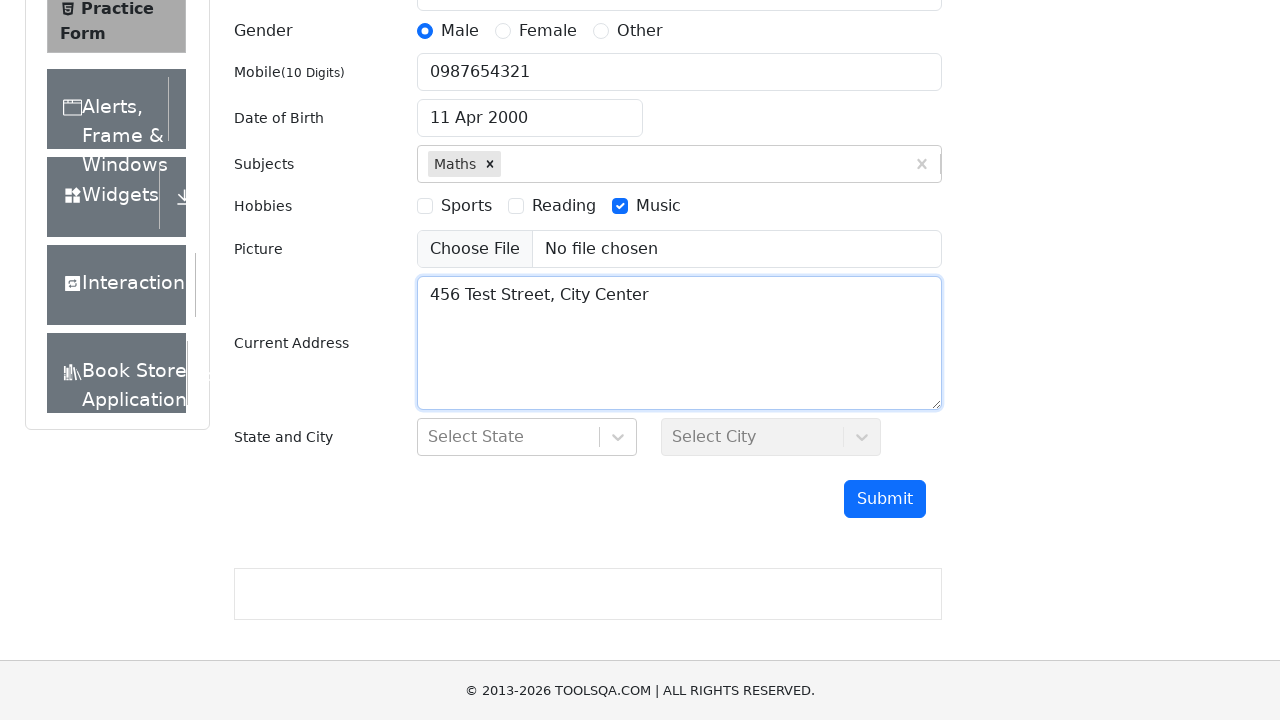

Scrolled down again using PageDown key
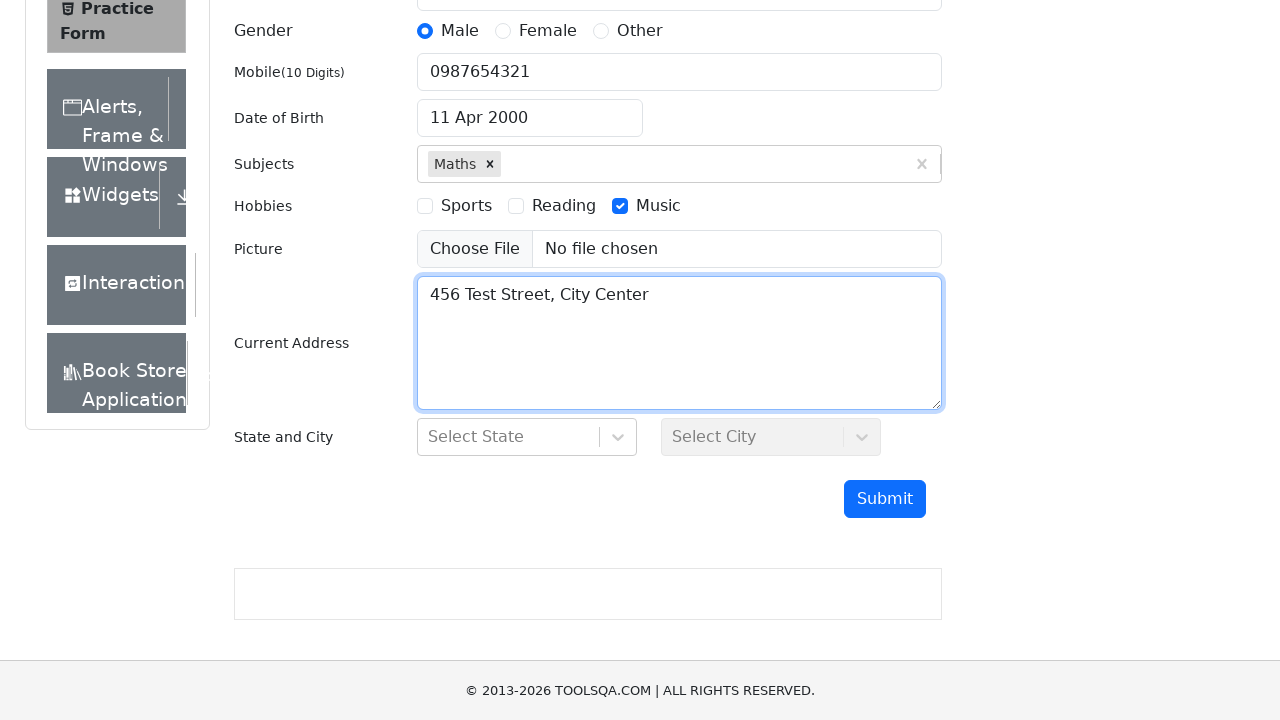

Clicked state dropdown to open options at (527, 437) on #state
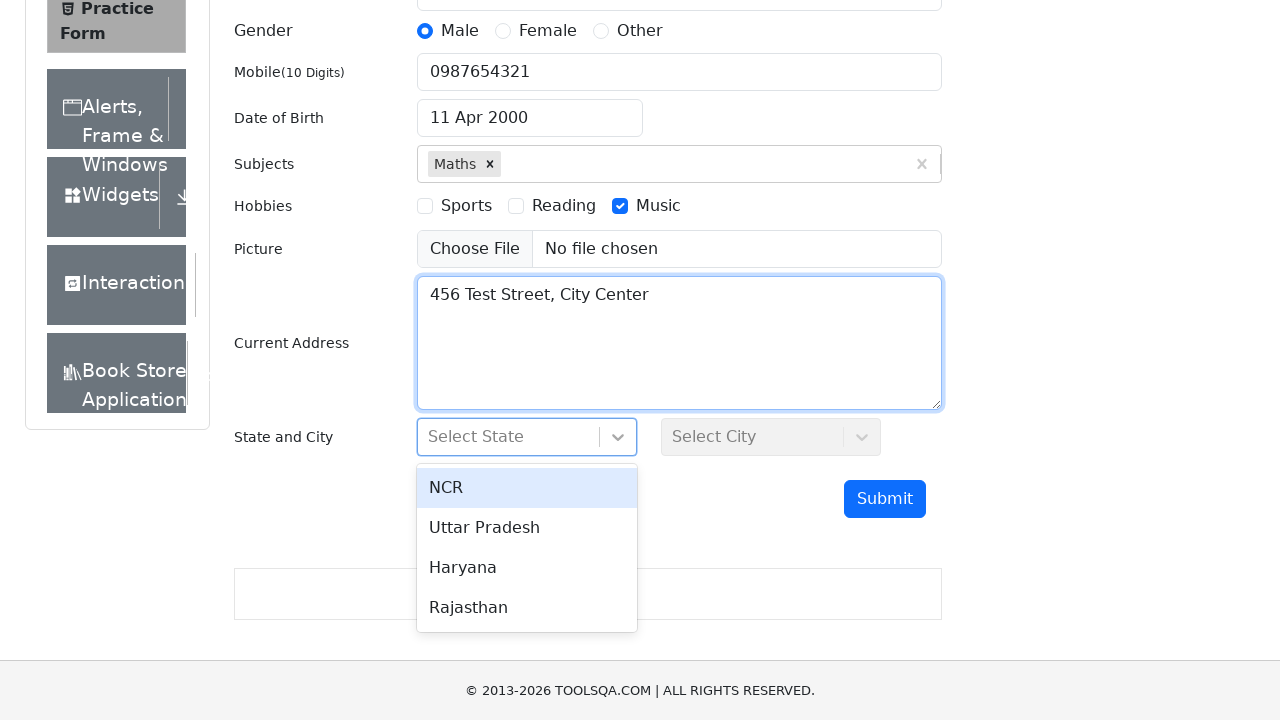

Pressed ArrowDown to navigate state dropdown options
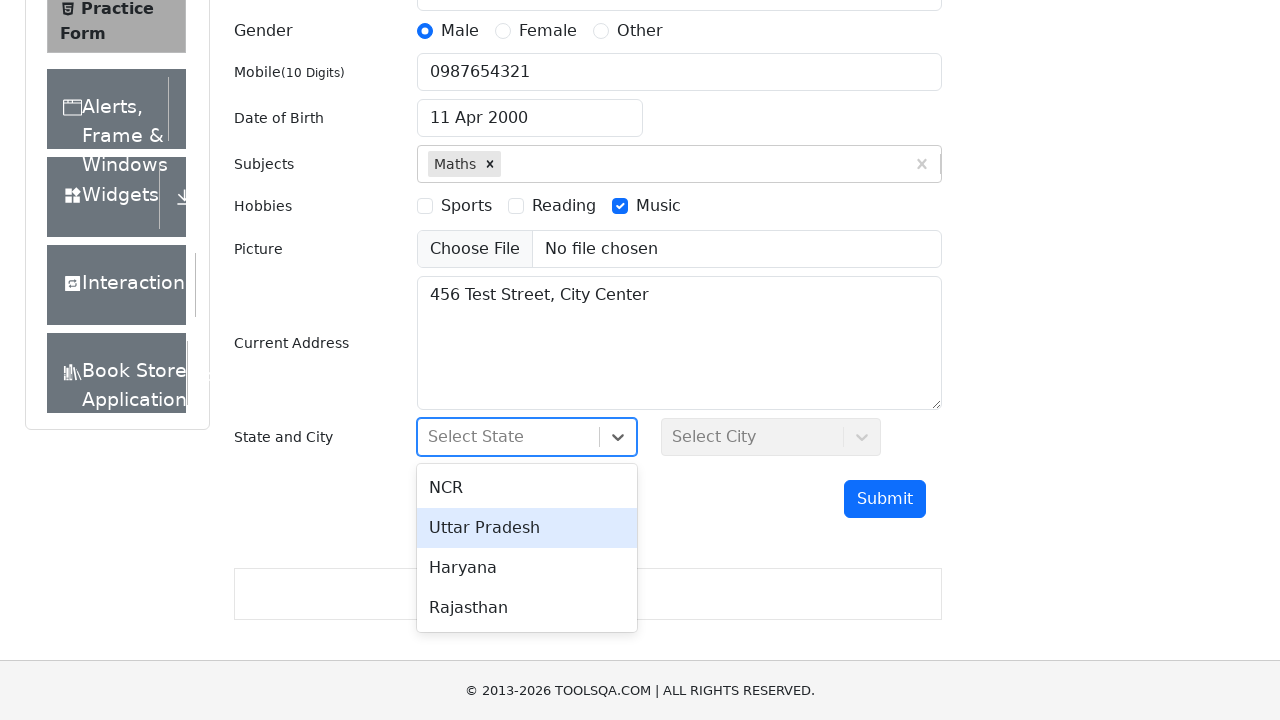

Pressed Enter to select state from dropdown
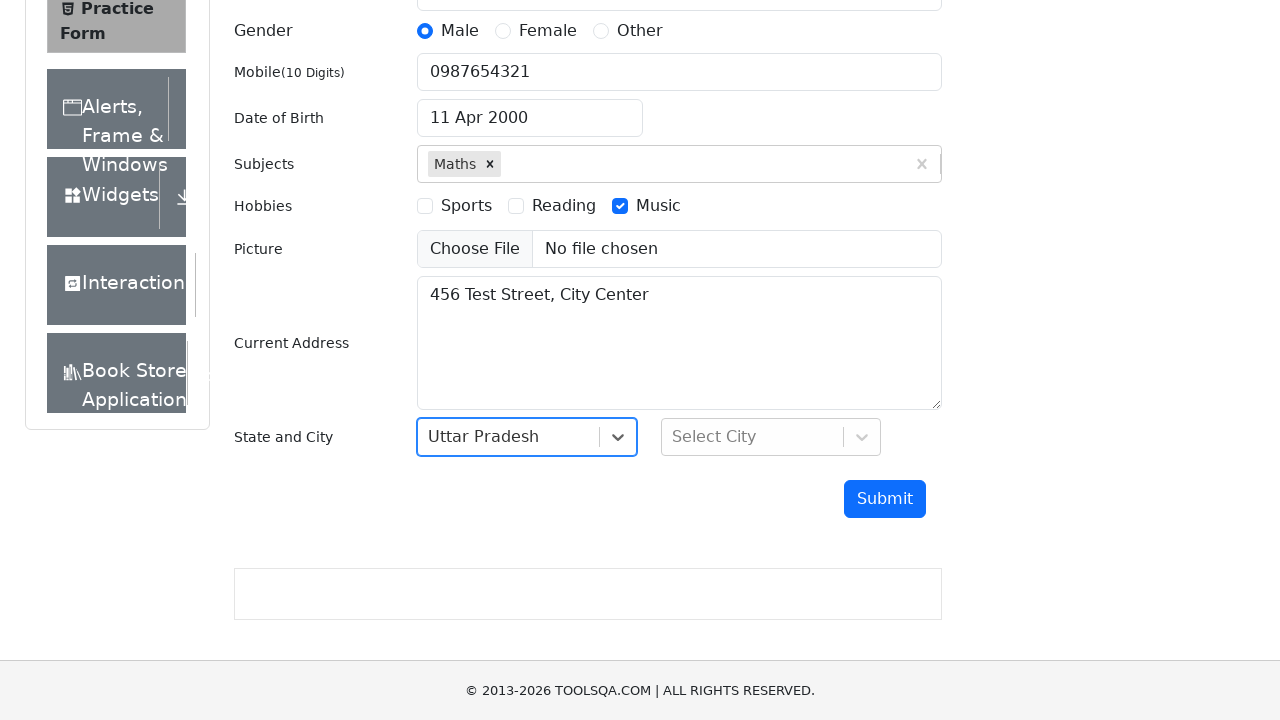

Clicked city dropdown to open options at (771, 437) on #city
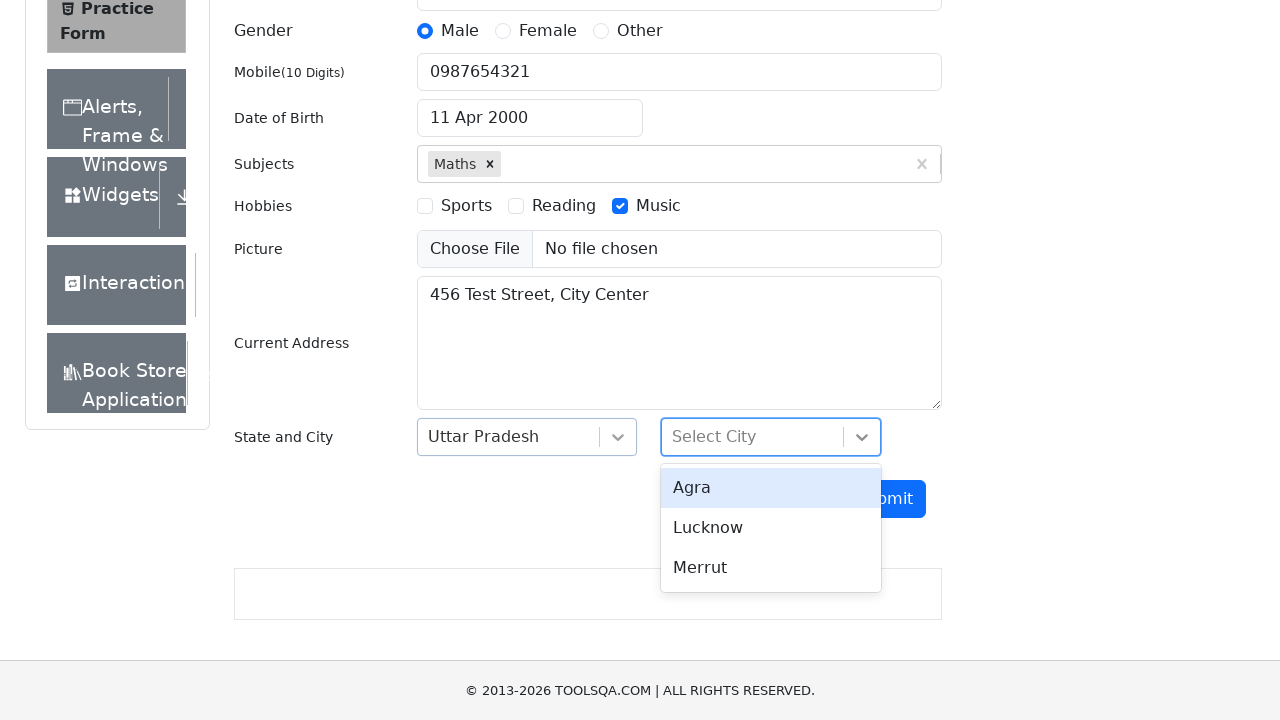

Pressed ArrowDown to navigate city dropdown options
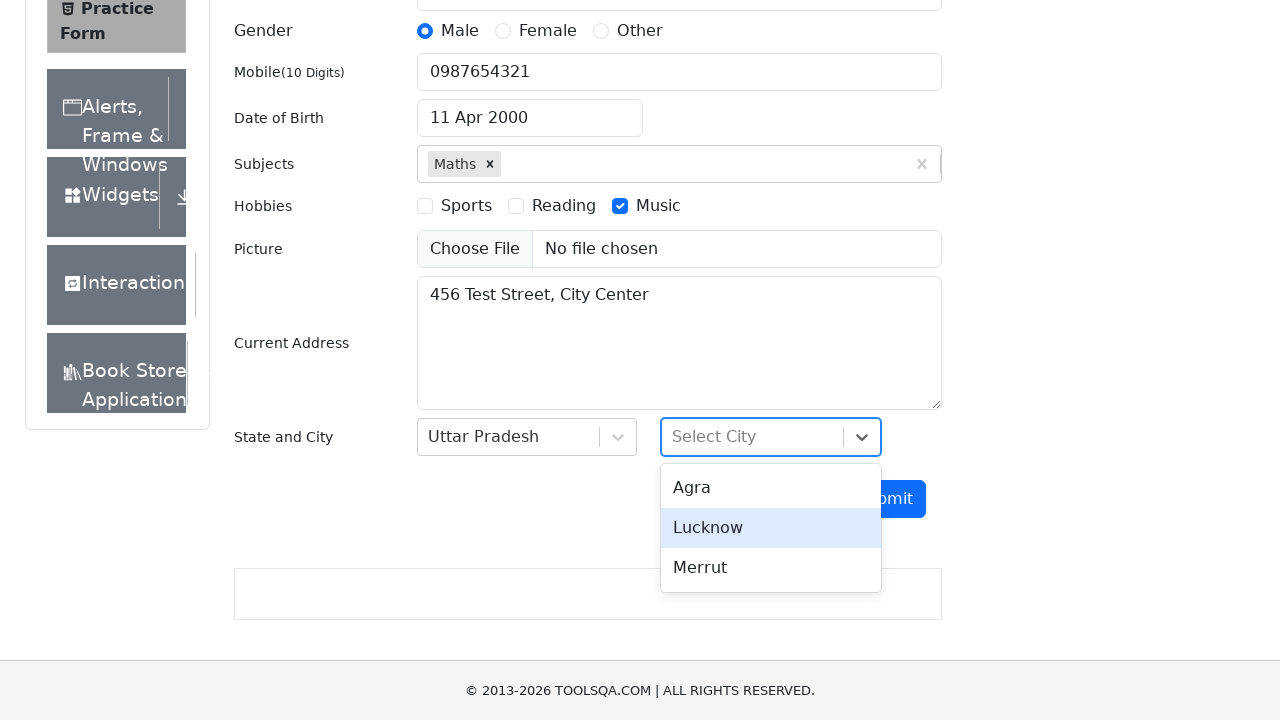

Pressed Enter to select city from dropdown
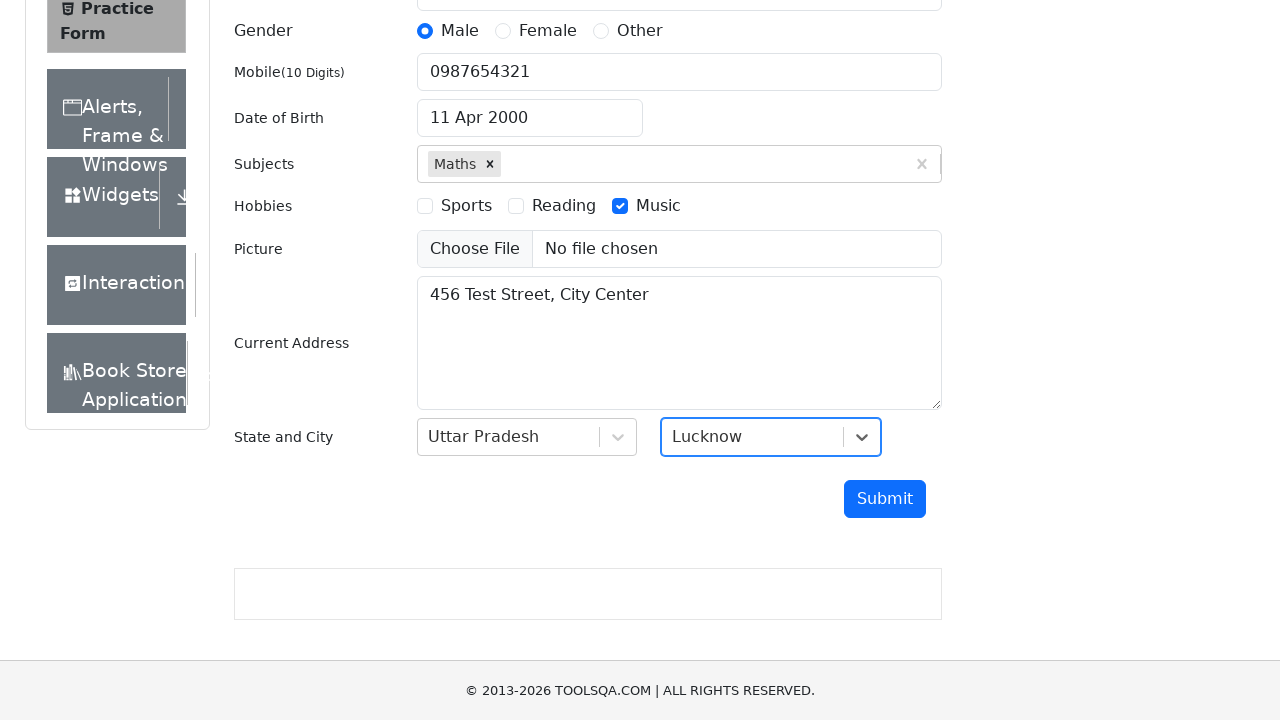

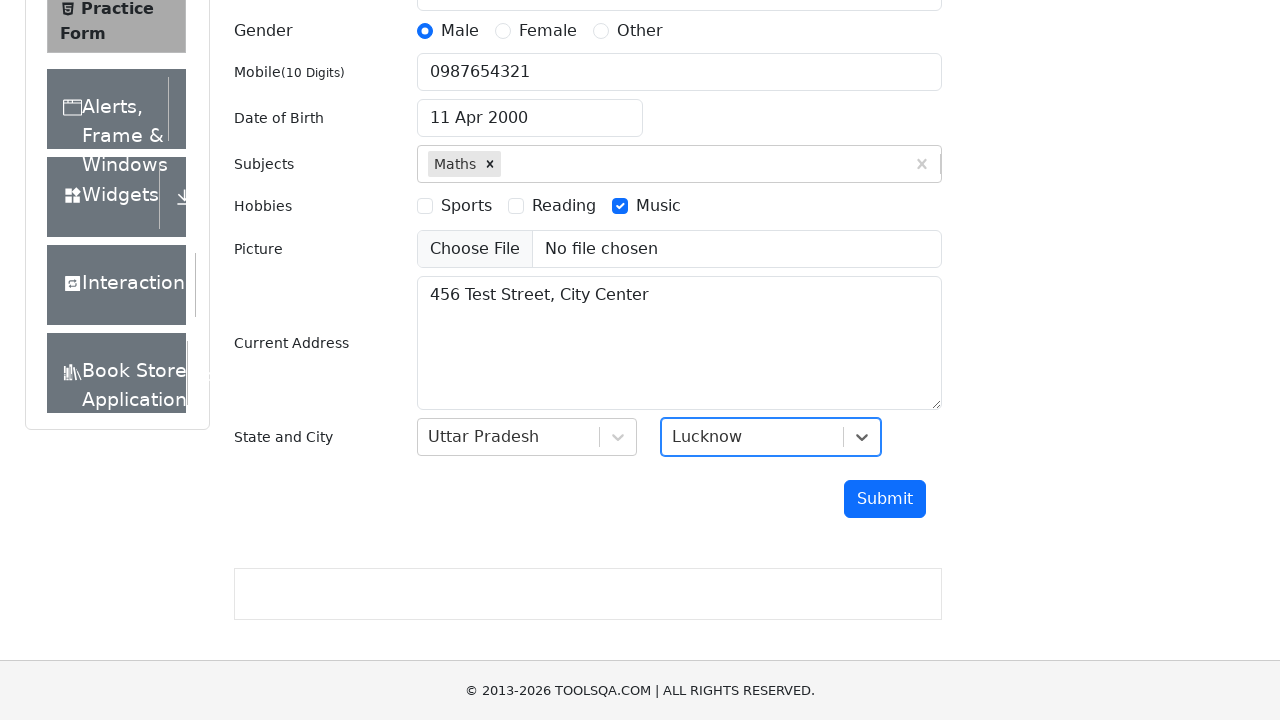